Tests iframe interactions including switching between frames, clicking buttons inside frames and nested frames, and counting total frames on the page

Starting URL: https://www.leafground.com/frame.xhtml

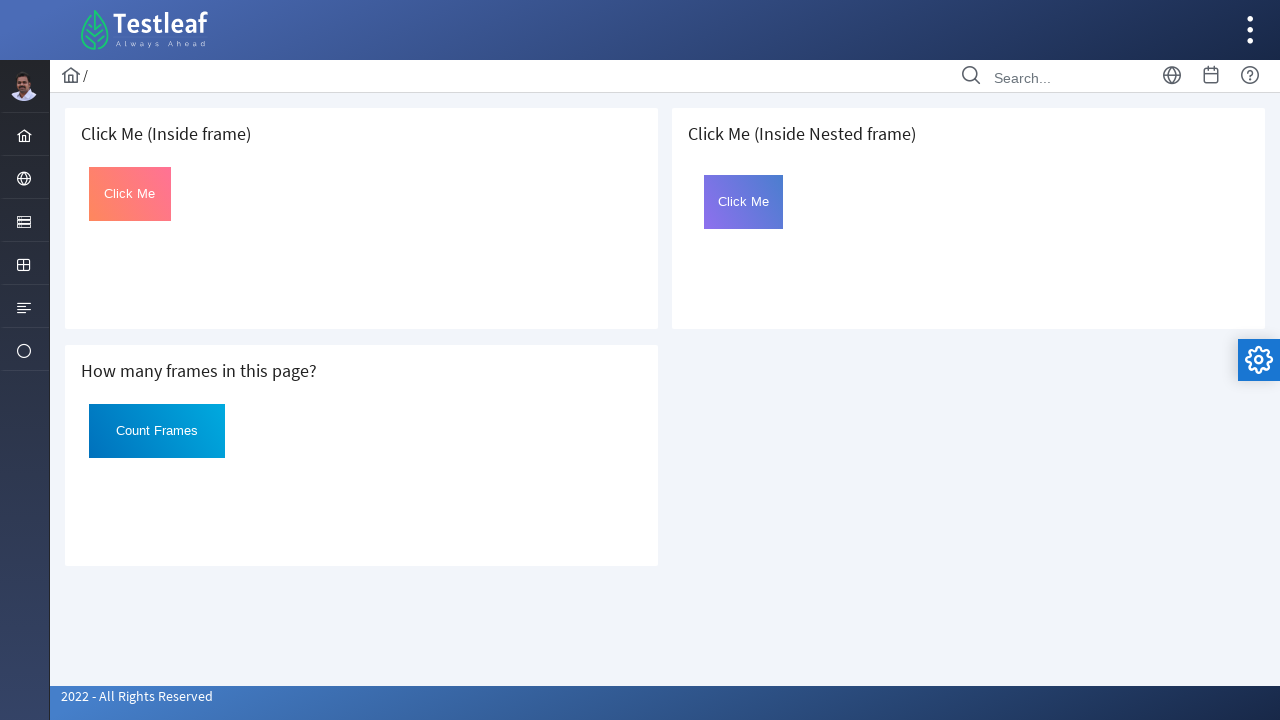

Located first iframe on the page
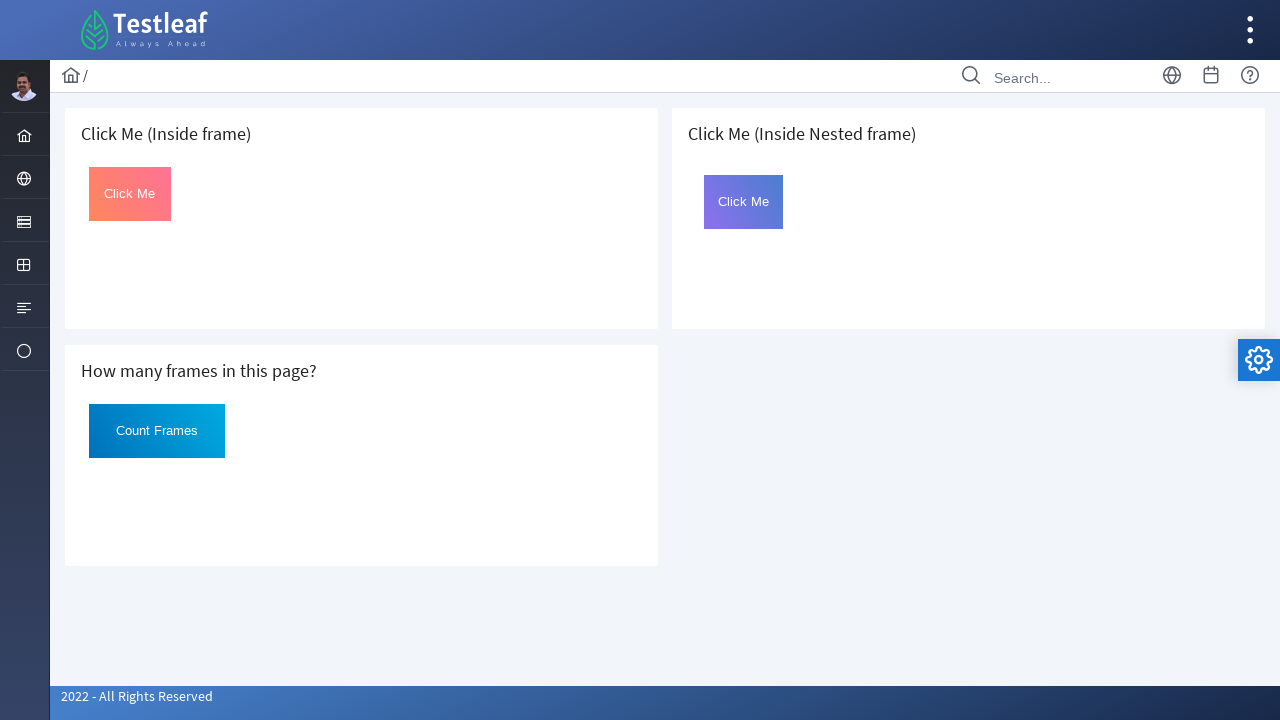

Clicked button inside first frame at (130, 194) on iframe >> nth=0 >> internal:control=enter-frame >> xpath=//*[@id='Click']
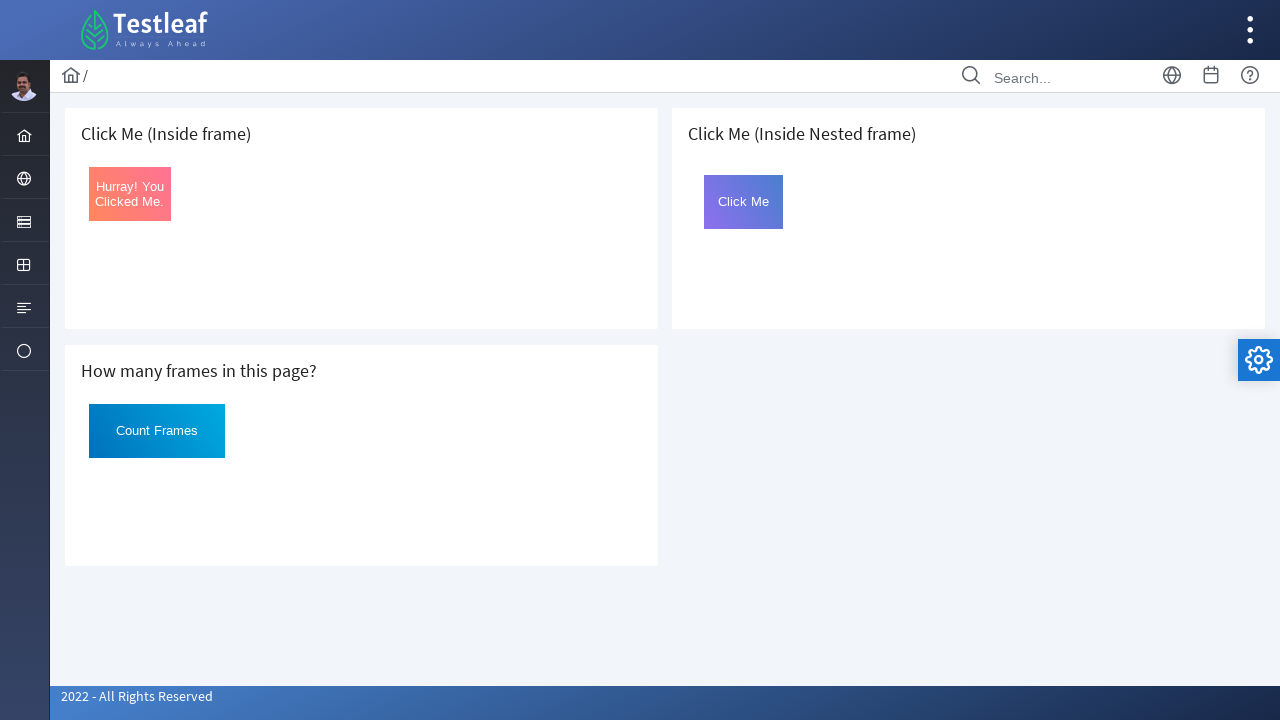

Located third iframe on the page
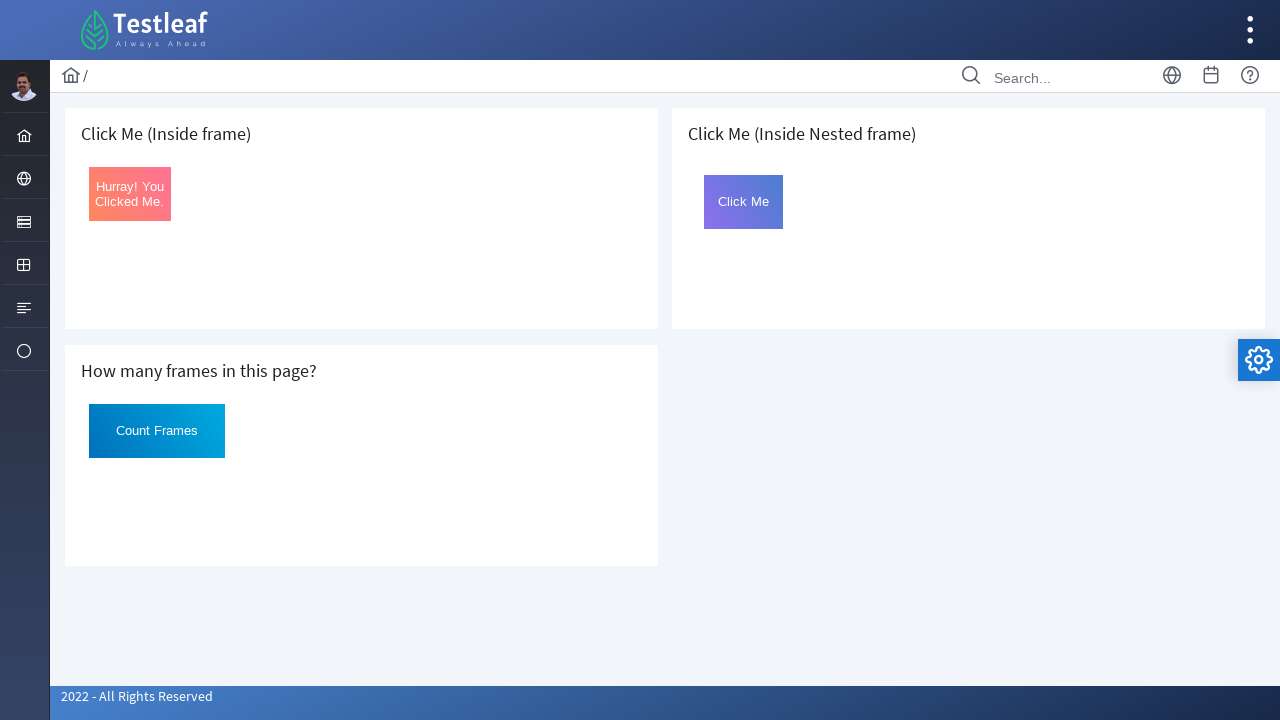

Located nested frame2 within third iframe
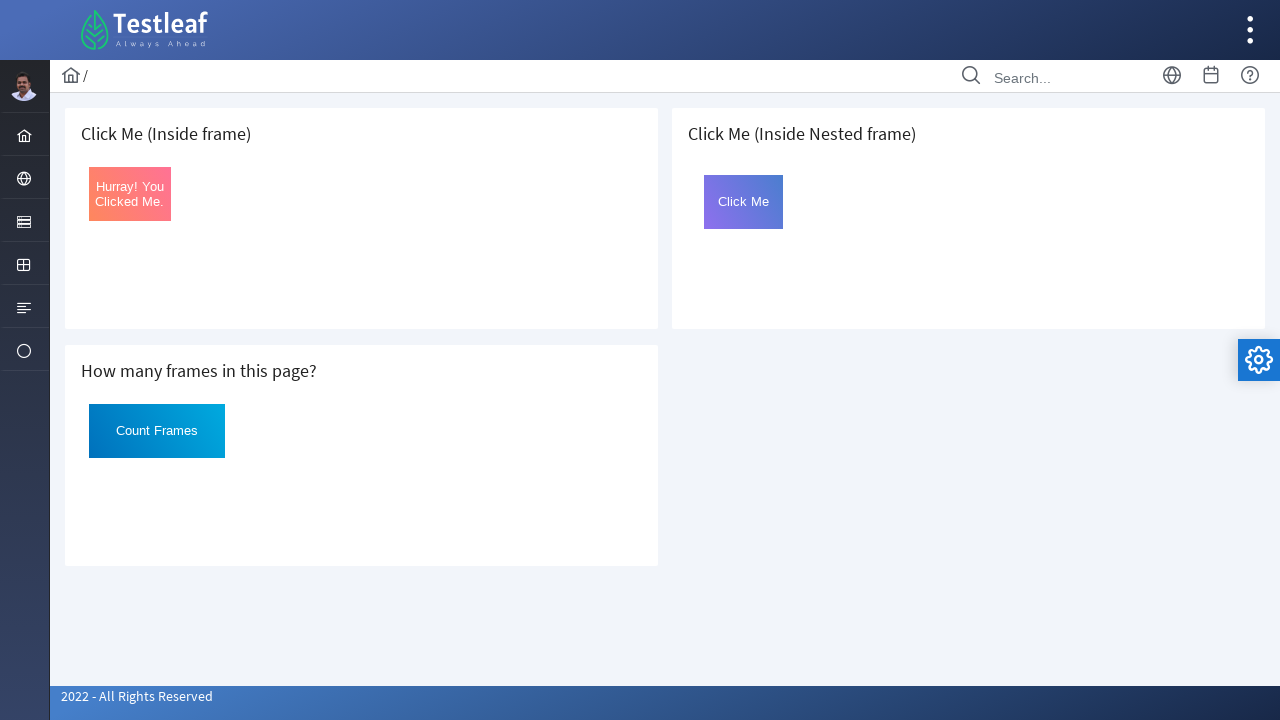

Clicked button inside nested frame2 at (744, 202) on iframe >> nth=2 >> internal:control=enter-frame >> iframe[name='frame2'] >> inte
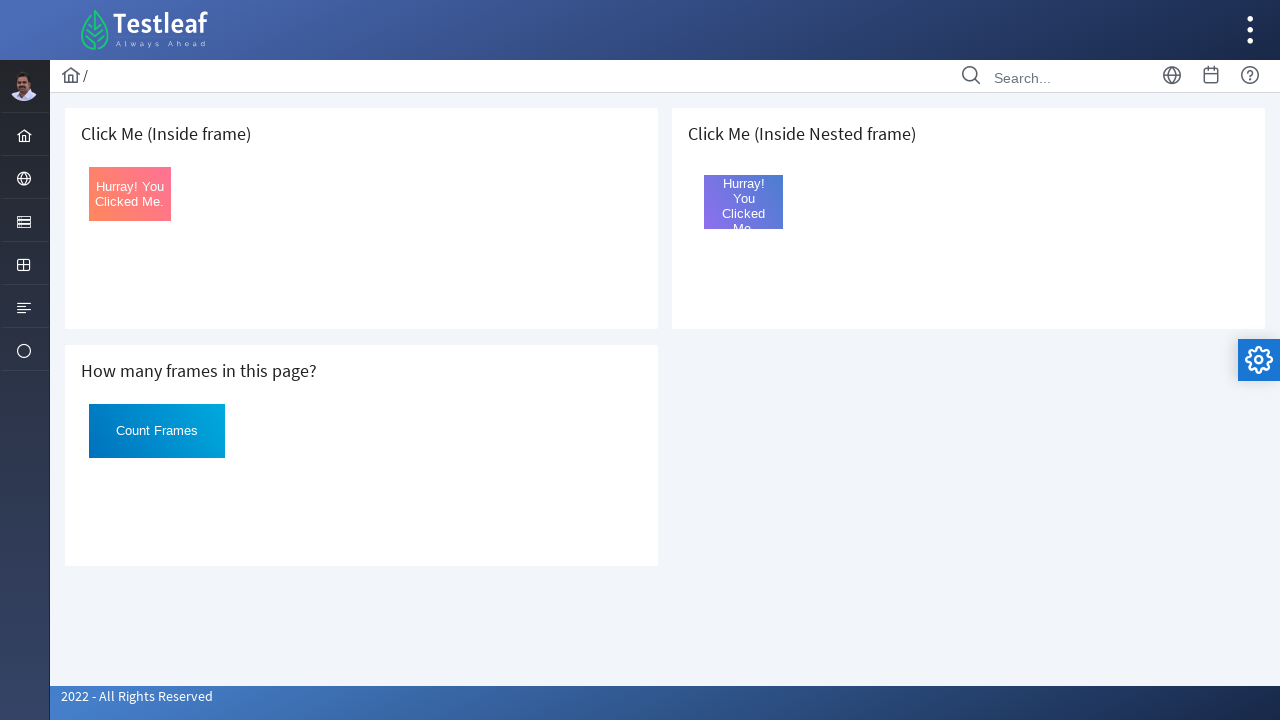

Counted total iframes on page: 3
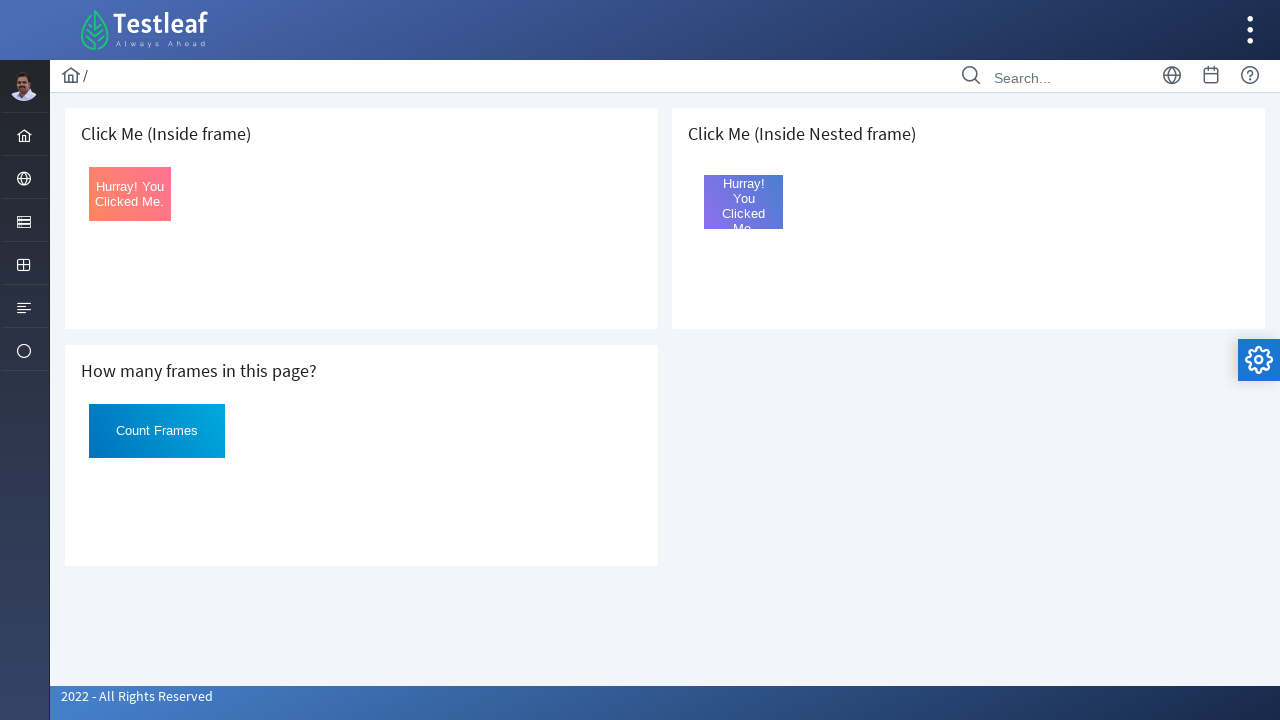

Retrieved all iframe elements from the page
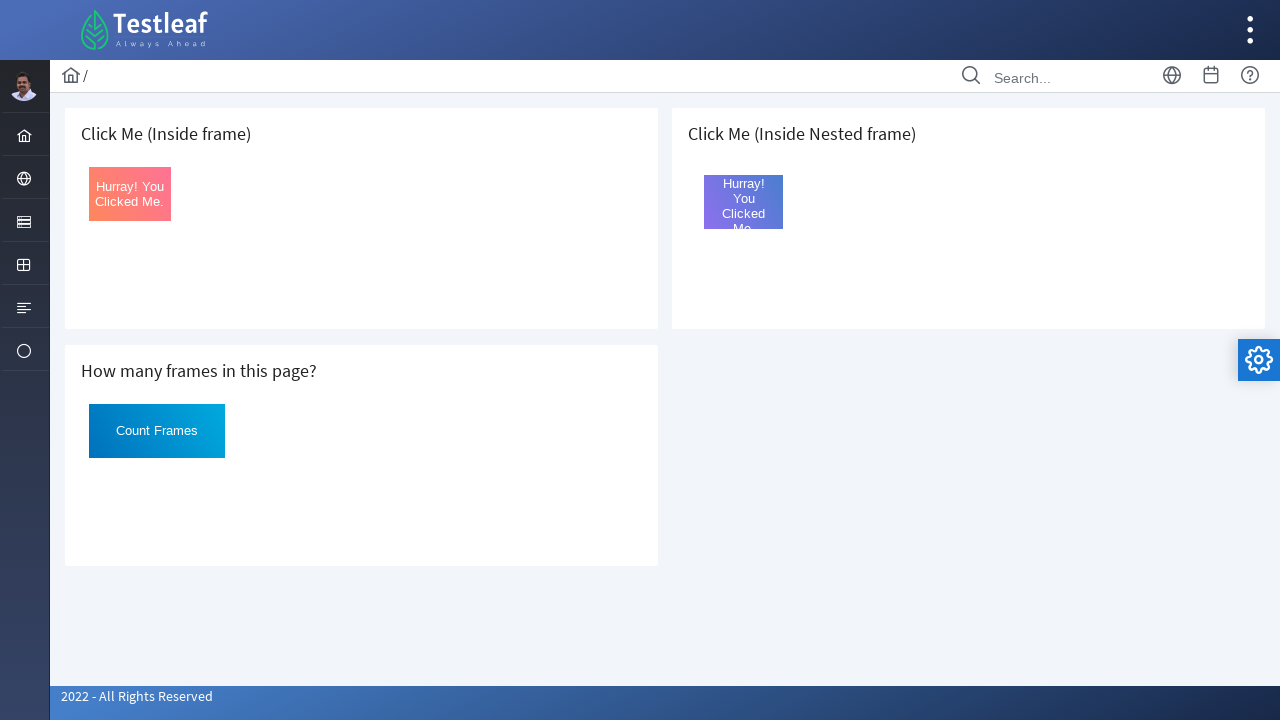

Retrieved src attribute from iframe: default.xhtml
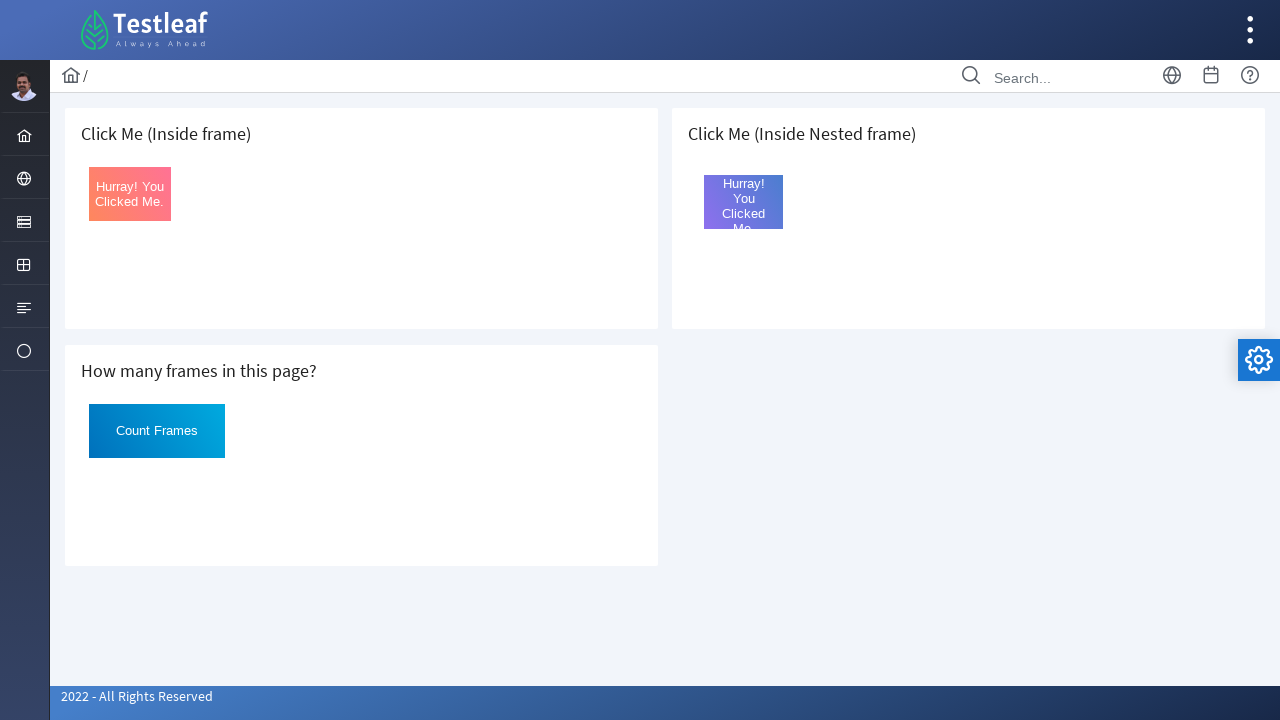

Retrieved src attribute from iframe: nested.xhtml
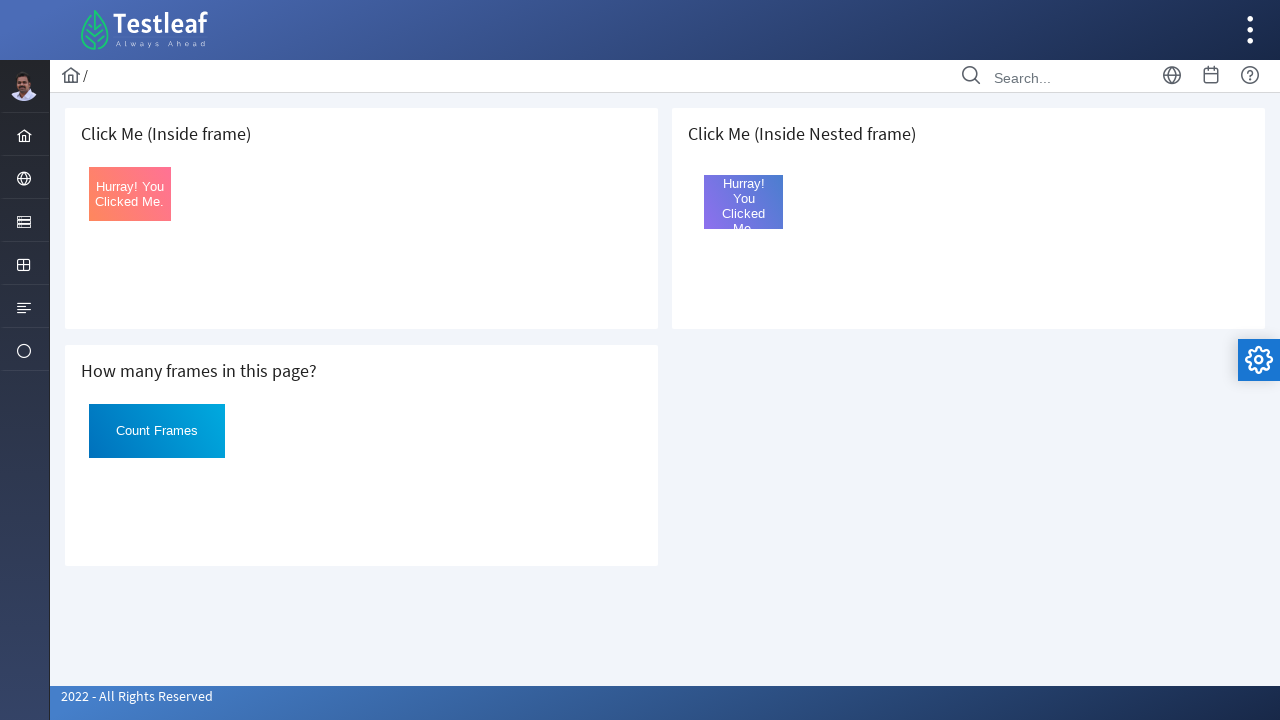

Retrieved src attribute from iframe: page.xhtml
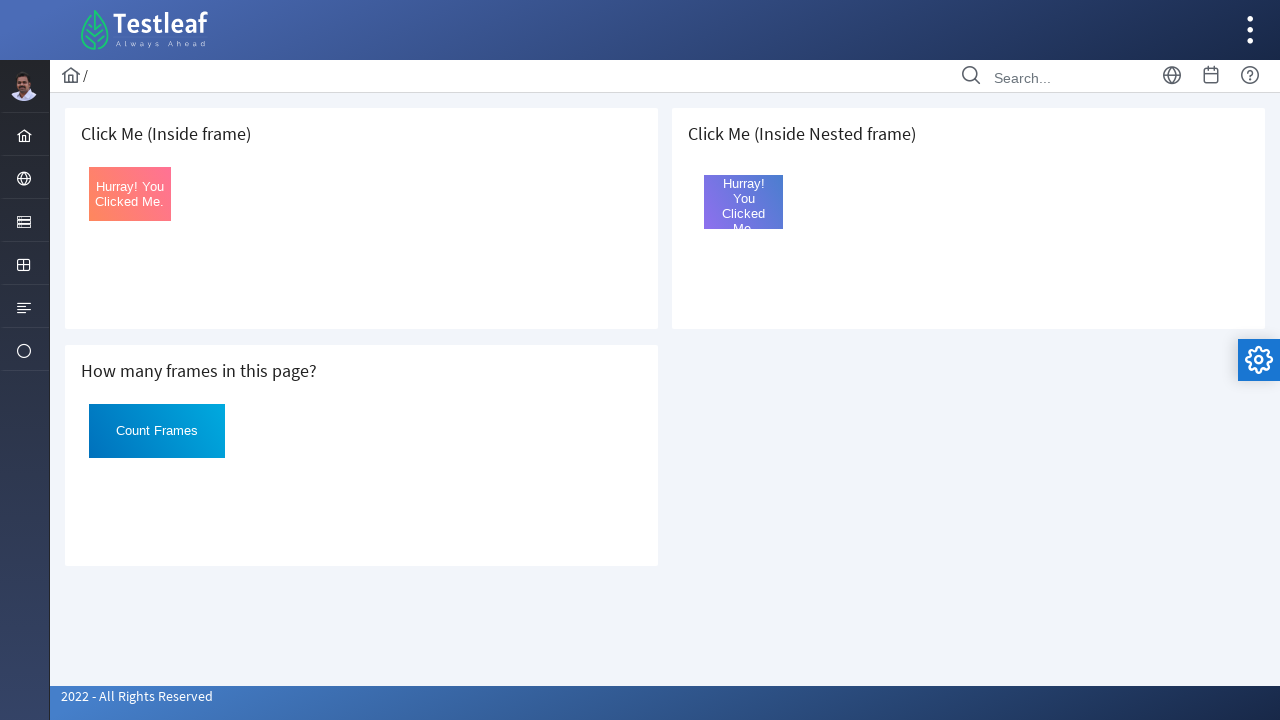

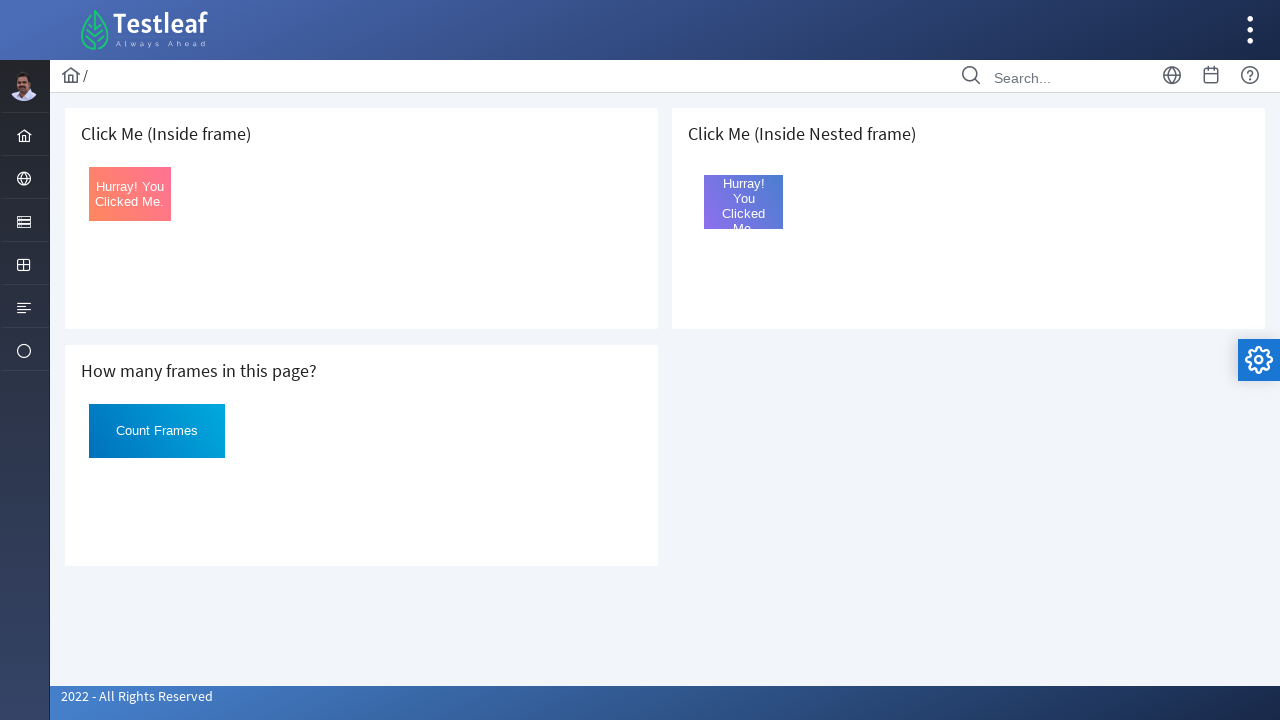